Tests marking all todo items as completed using the toggle-all checkbox

Starting URL: https://demo.playwright.dev/todomvc

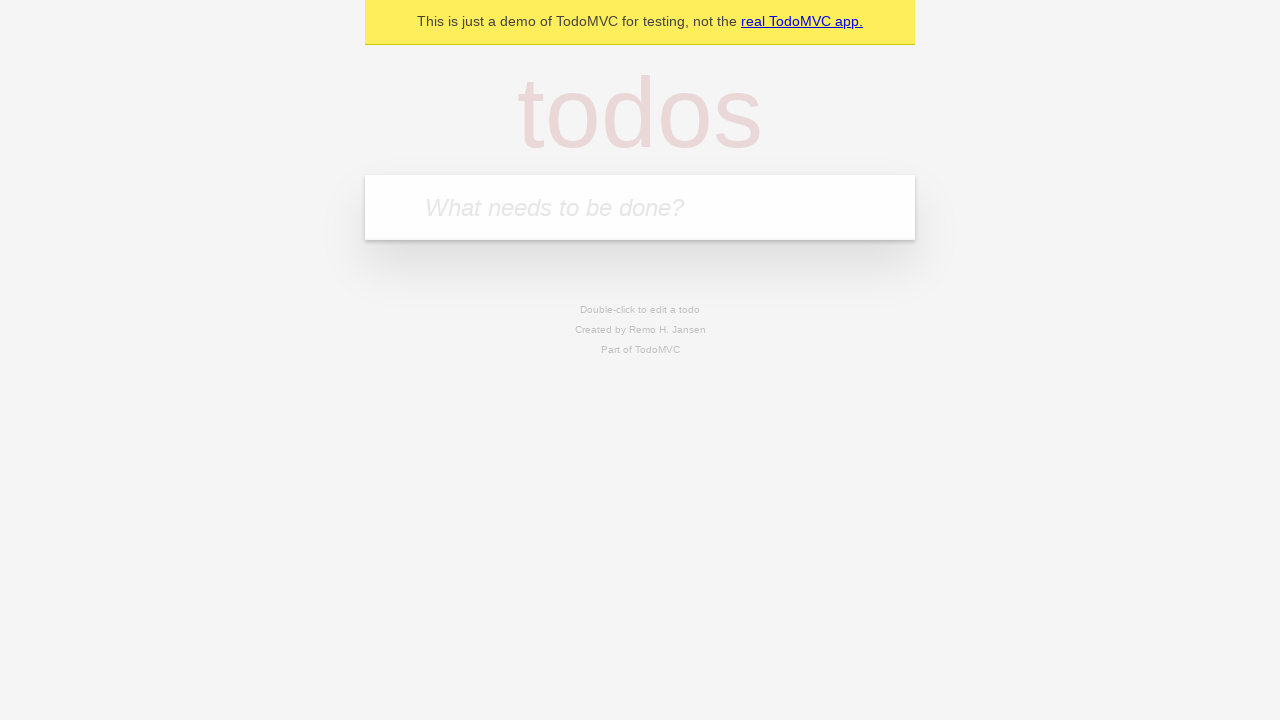

Filled todo input with 'buy some cheese' on internal:attr=[placeholder="What needs to be done?"i]
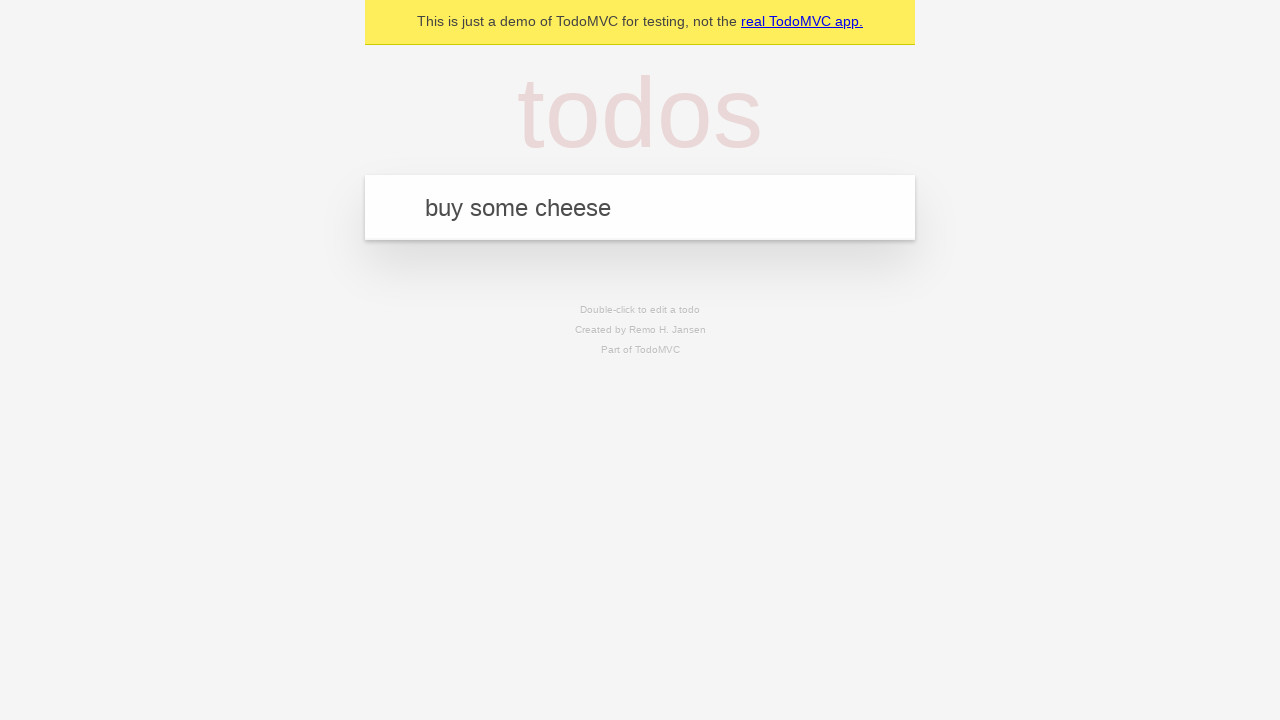

Pressed Enter to create first todo on internal:attr=[placeholder="What needs to be done?"i]
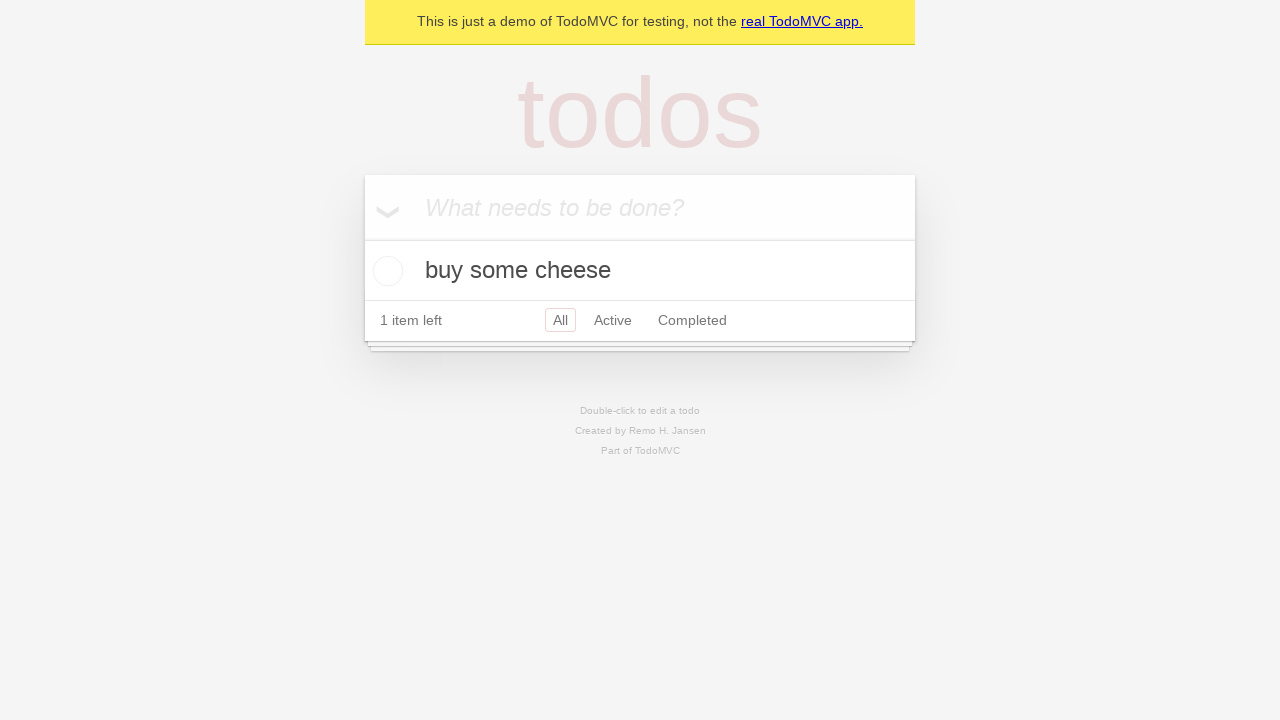

Filled todo input with 'feed the cat' on internal:attr=[placeholder="What needs to be done?"i]
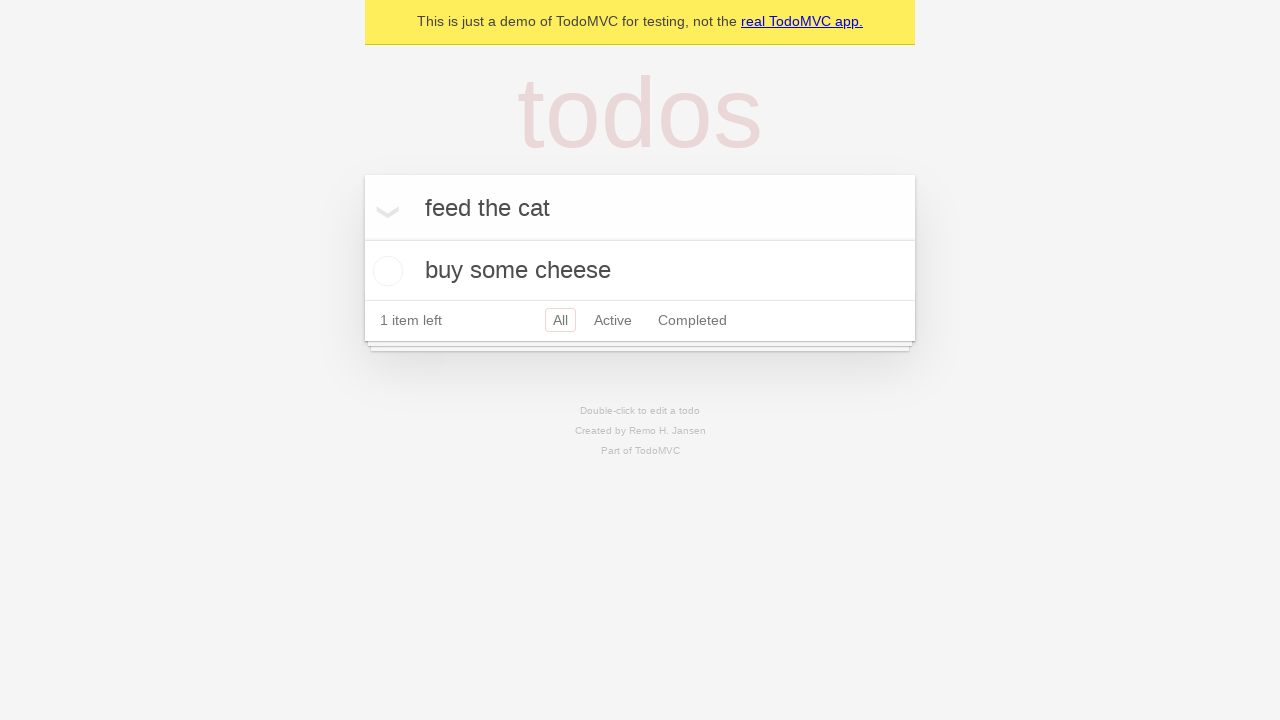

Pressed Enter to create second todo on internal:attr=[placeholder="What needs to be done?"i]
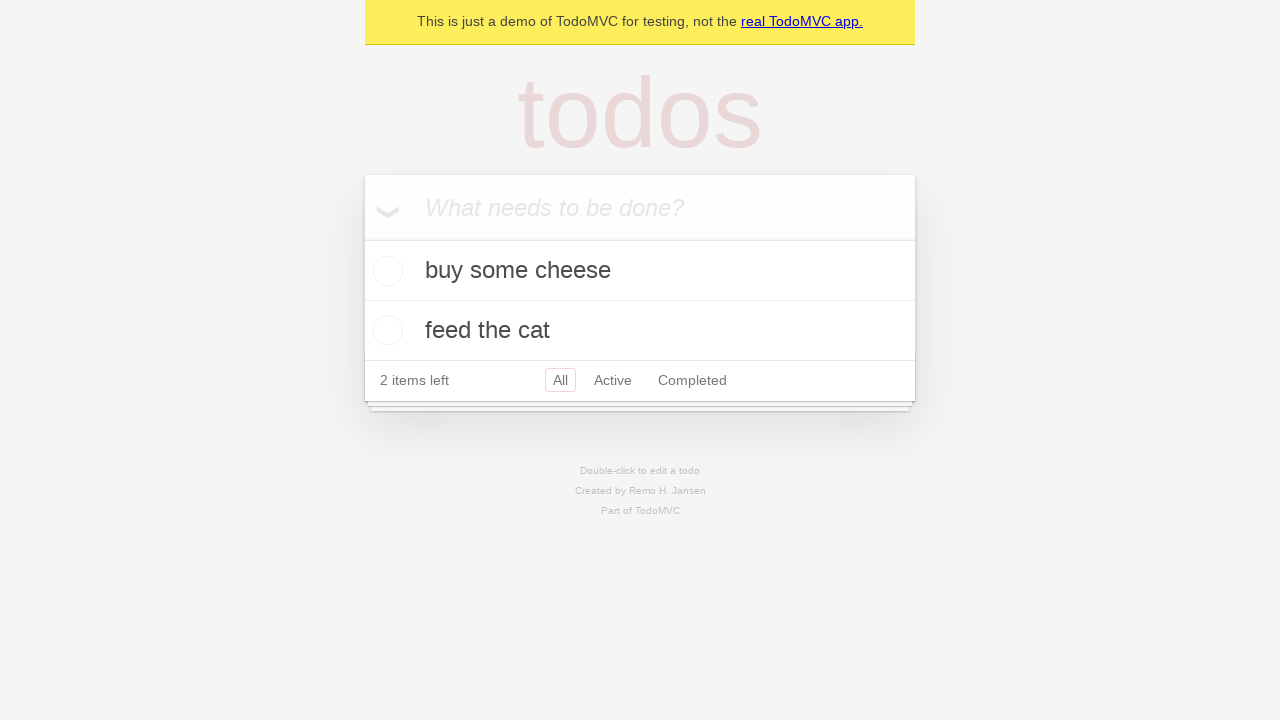

Filled todo input with 'book a doctors appointment' on internal:attr=[placeholder="What needs to be done?"i]
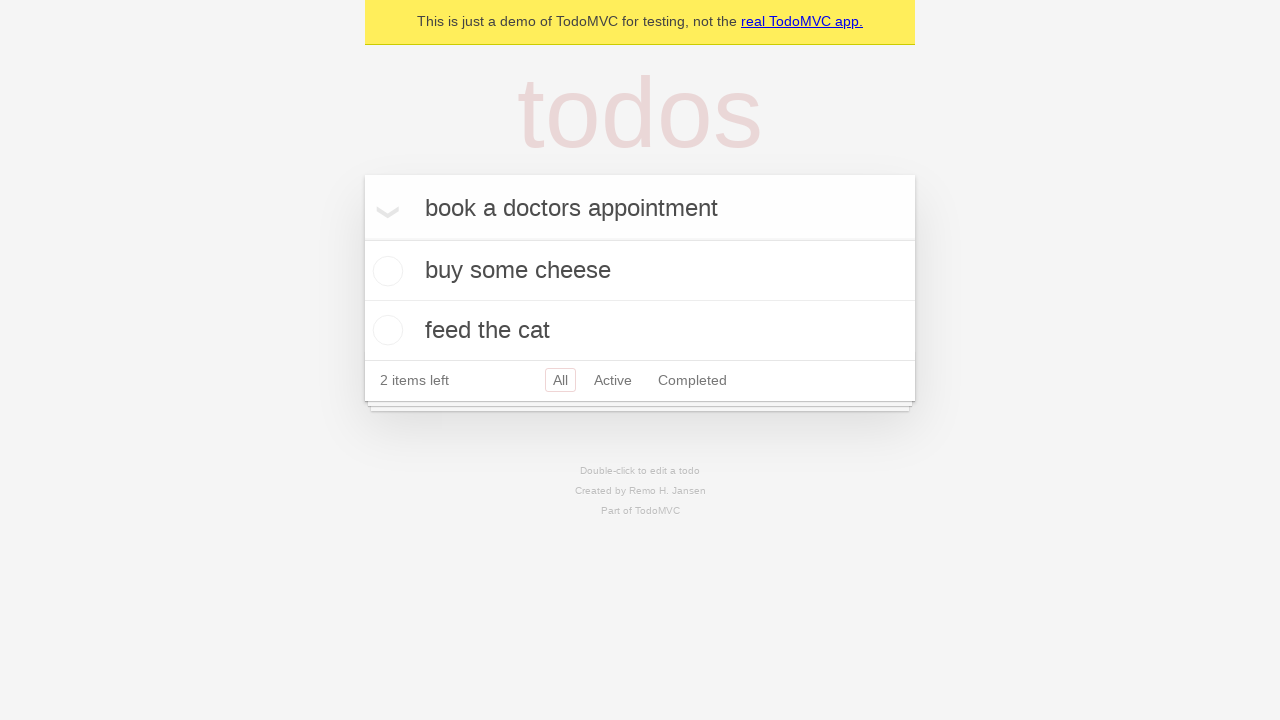

Pressed Enter to create third todo on internal:attr=[placeholder="What needs to be done?"i]
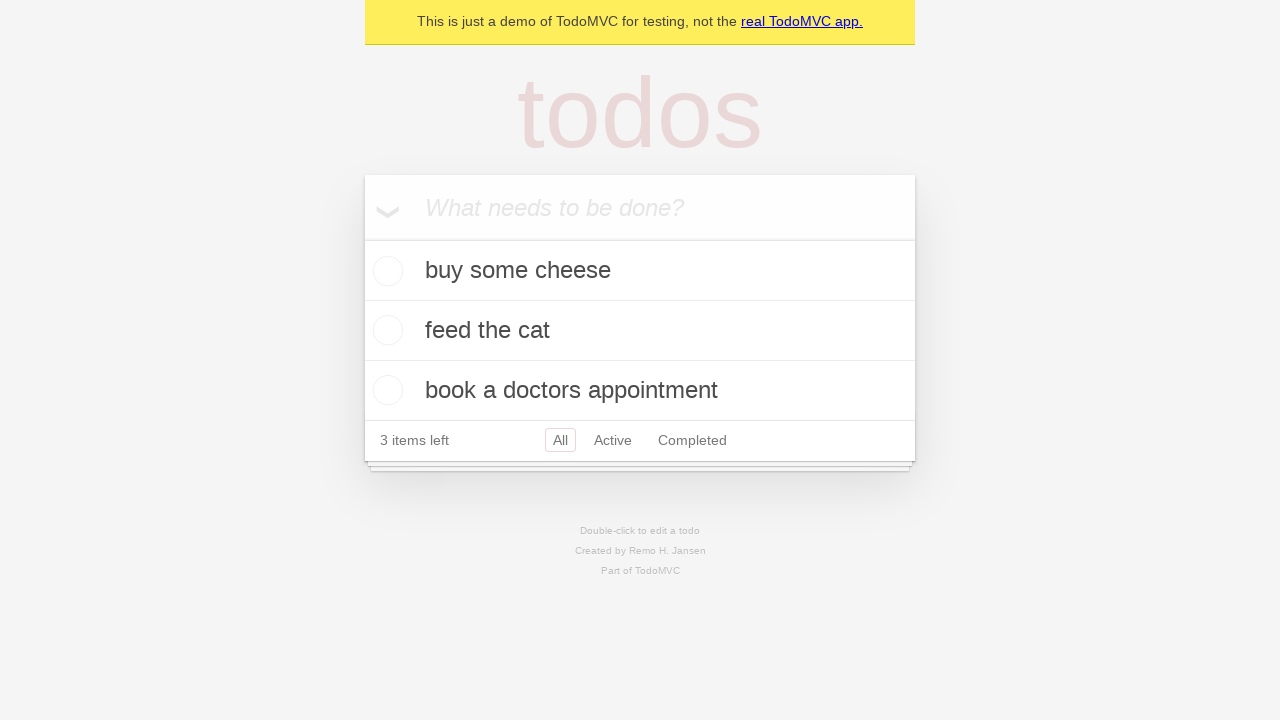

Clicked 'Mark all as complete' checkbox to mark all todos as completed at (362, 238) on internal:label="Mark all as complete"i
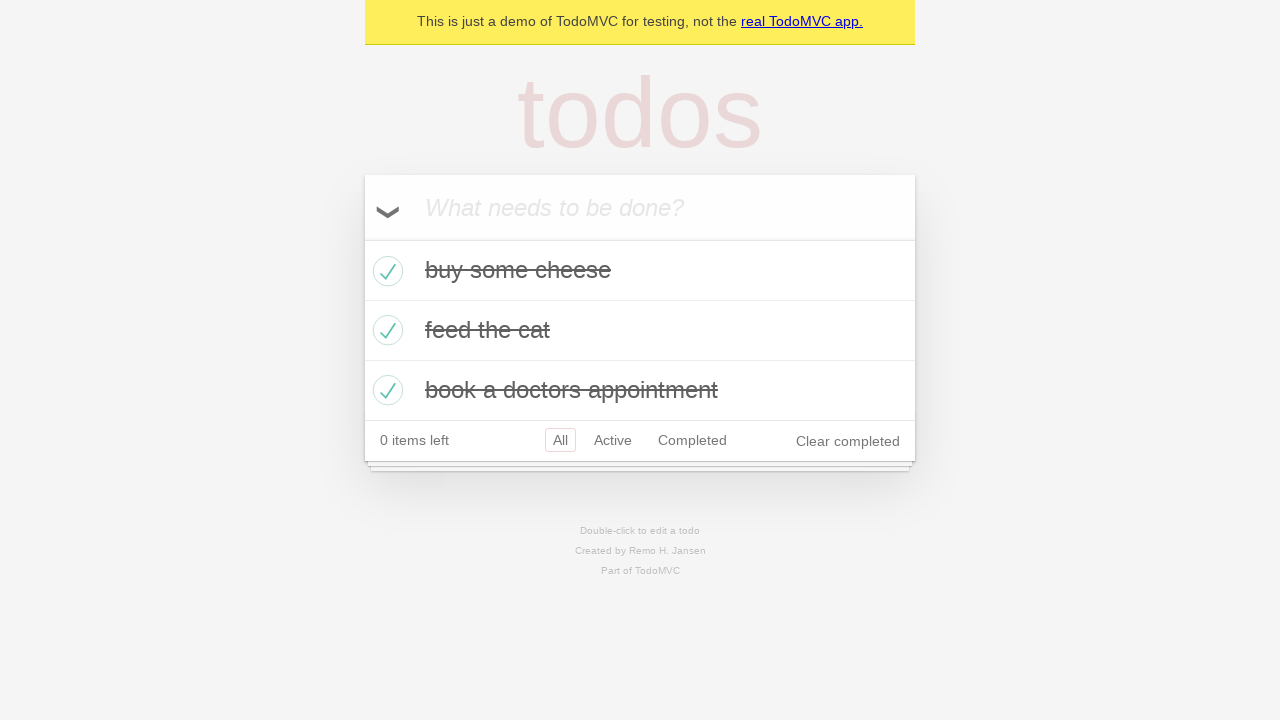

Verified that todo items are marked as completed
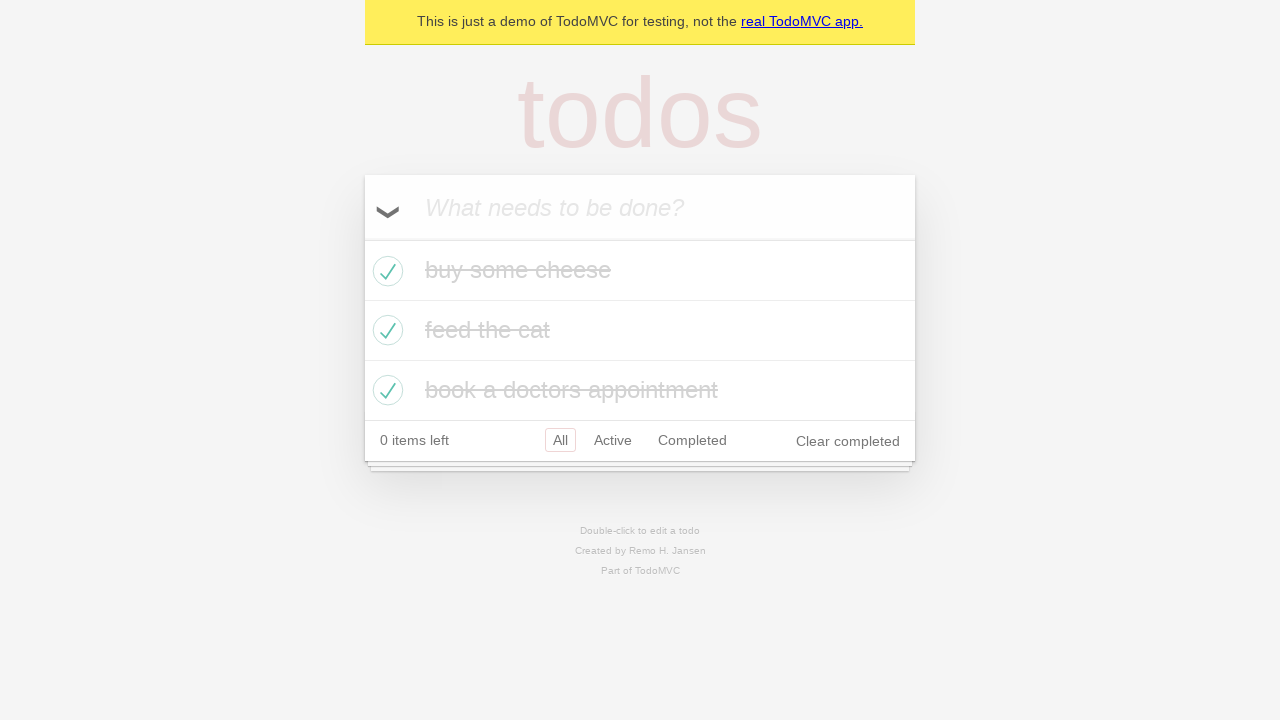

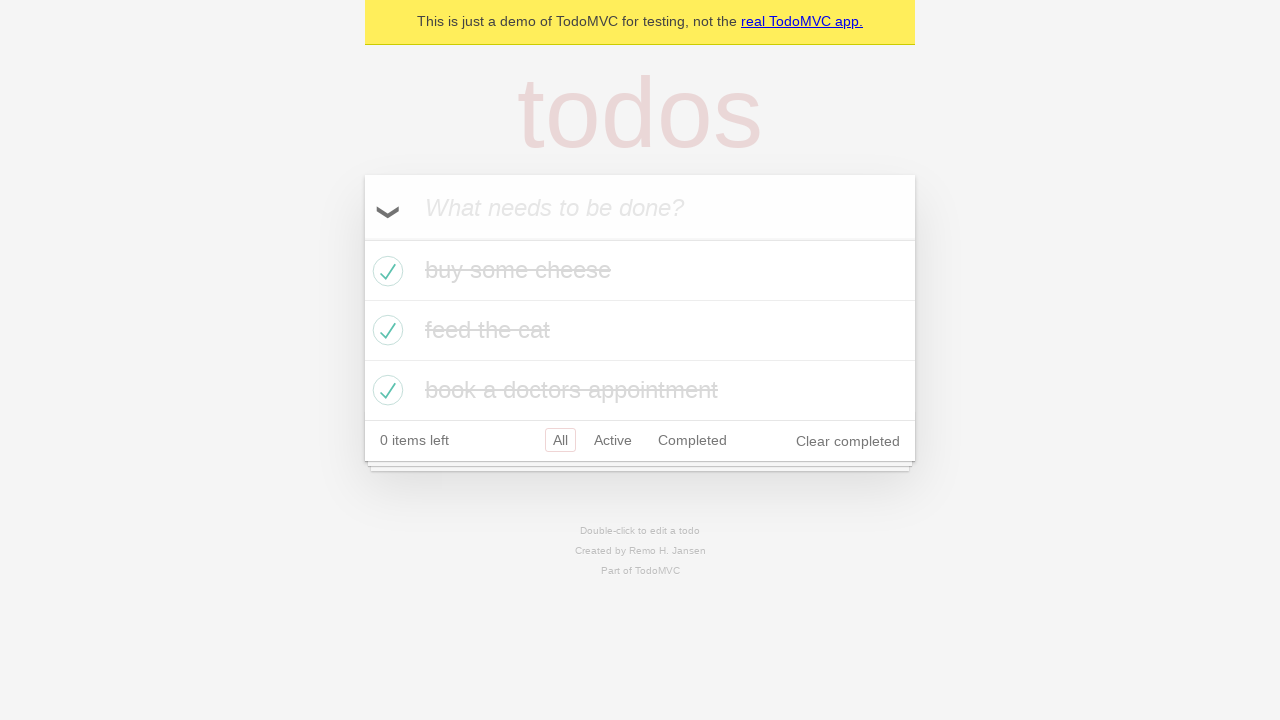